Tests negative registration scenarios by attempting to register with invalid name and email formats

Starting URL: http://automationexercise.com

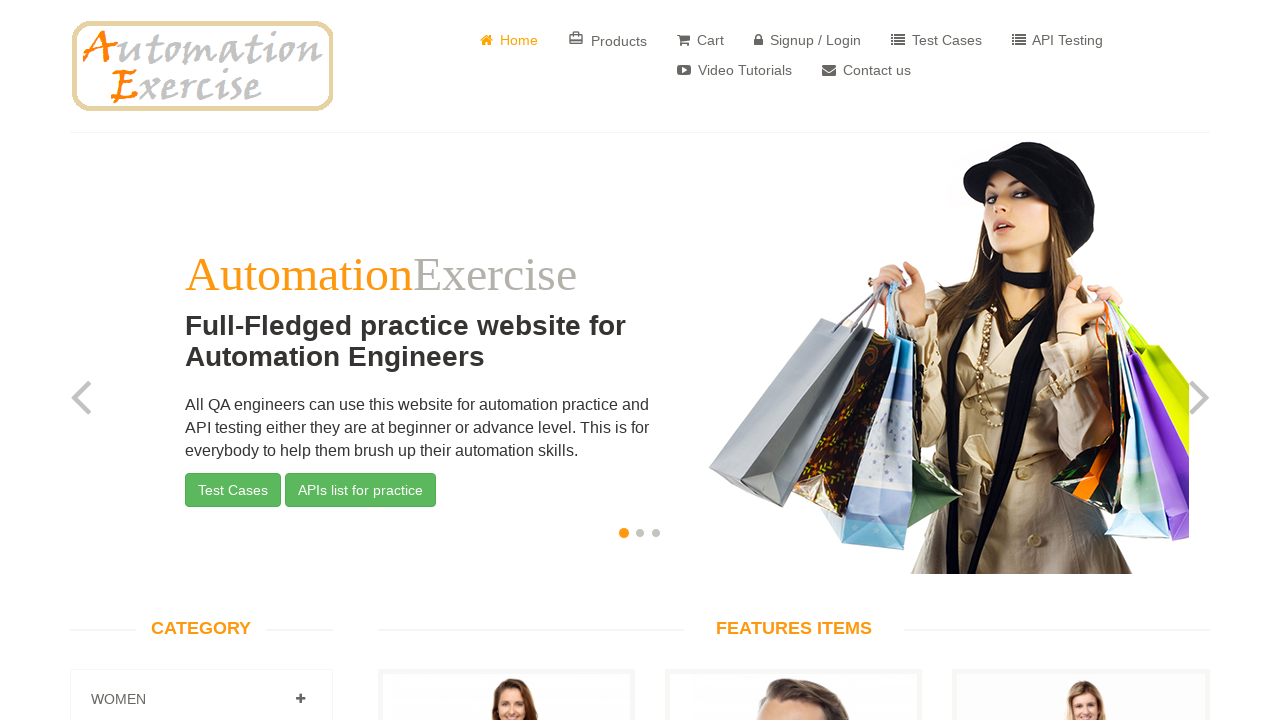

Selected first invalid test data set with name='.' and email='1@1'
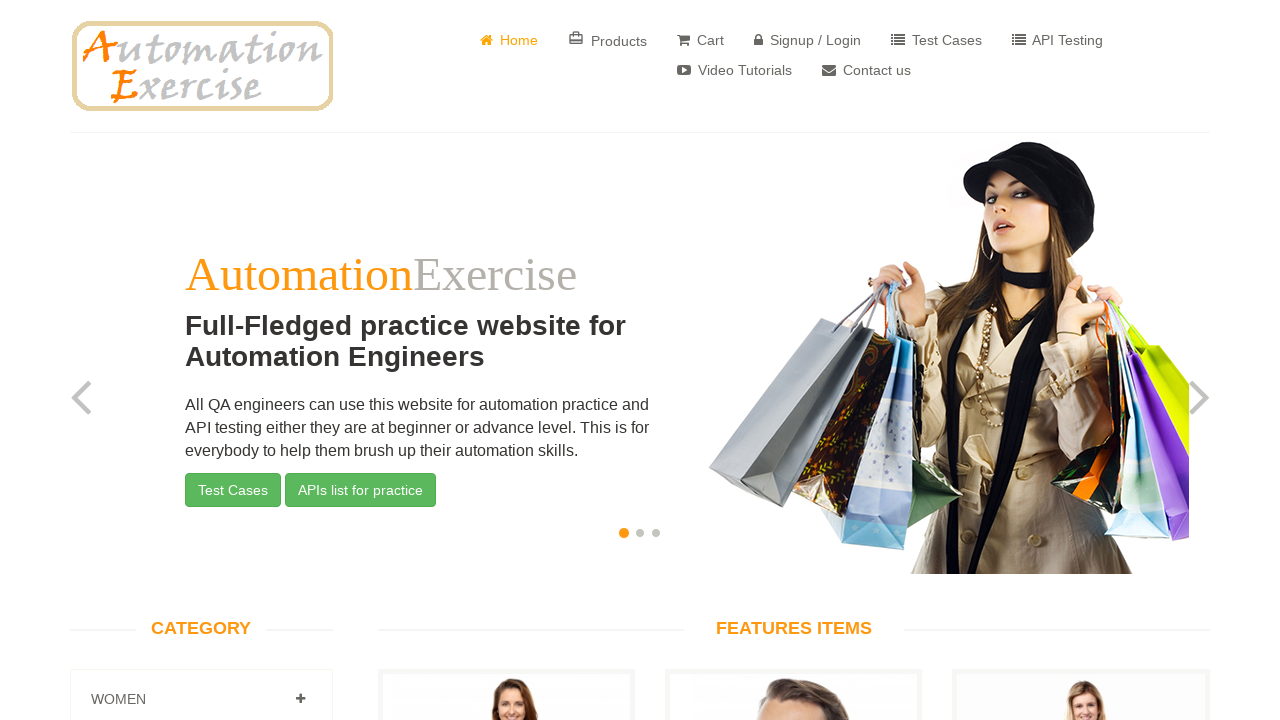

Clicked on Signup/Login link at (808, 40) on a[href='/login']
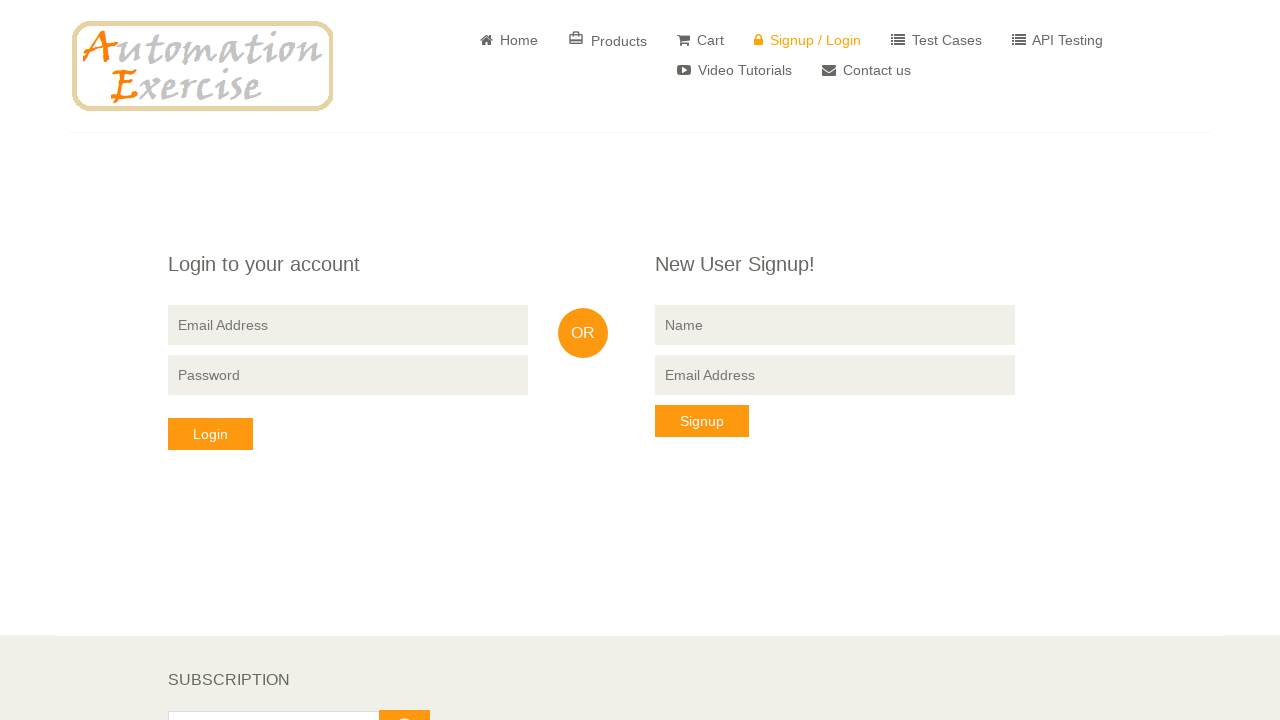

Filled signup name field with invalid value '.' on input[data-qa='signup-name']
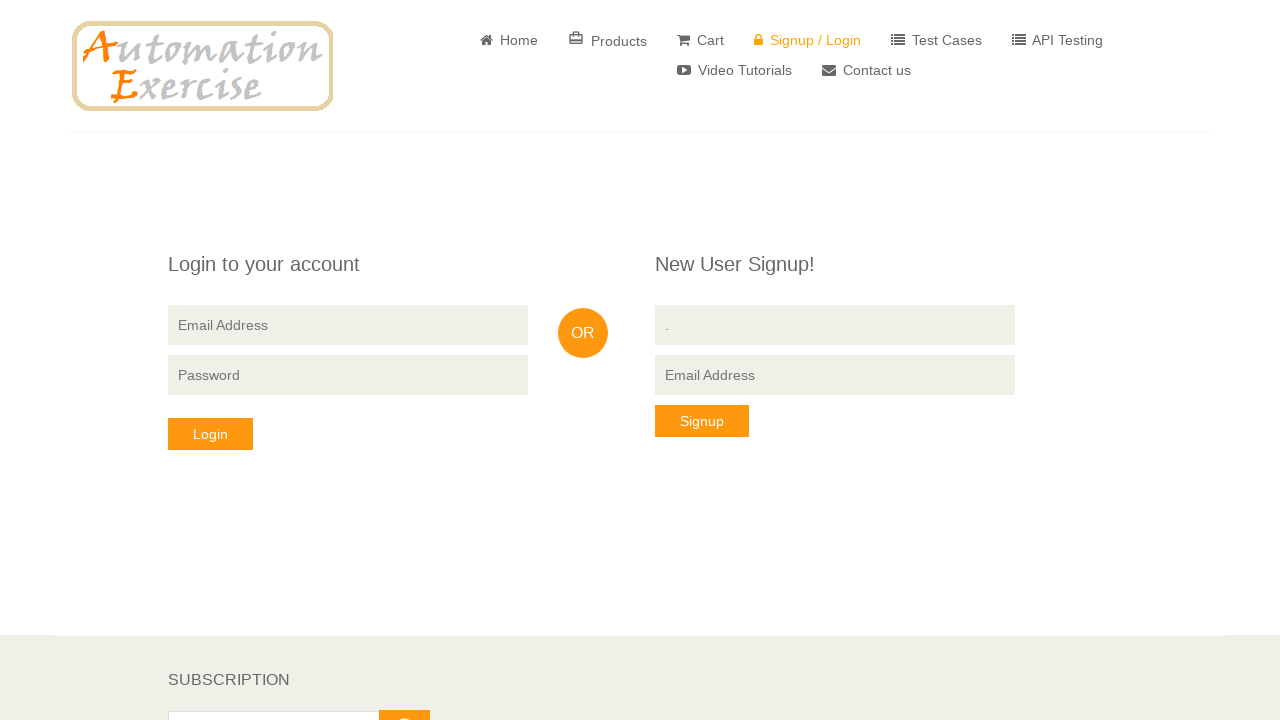

Filled signup email field with invalid value '1@1' on input[data-qa='signup-email']
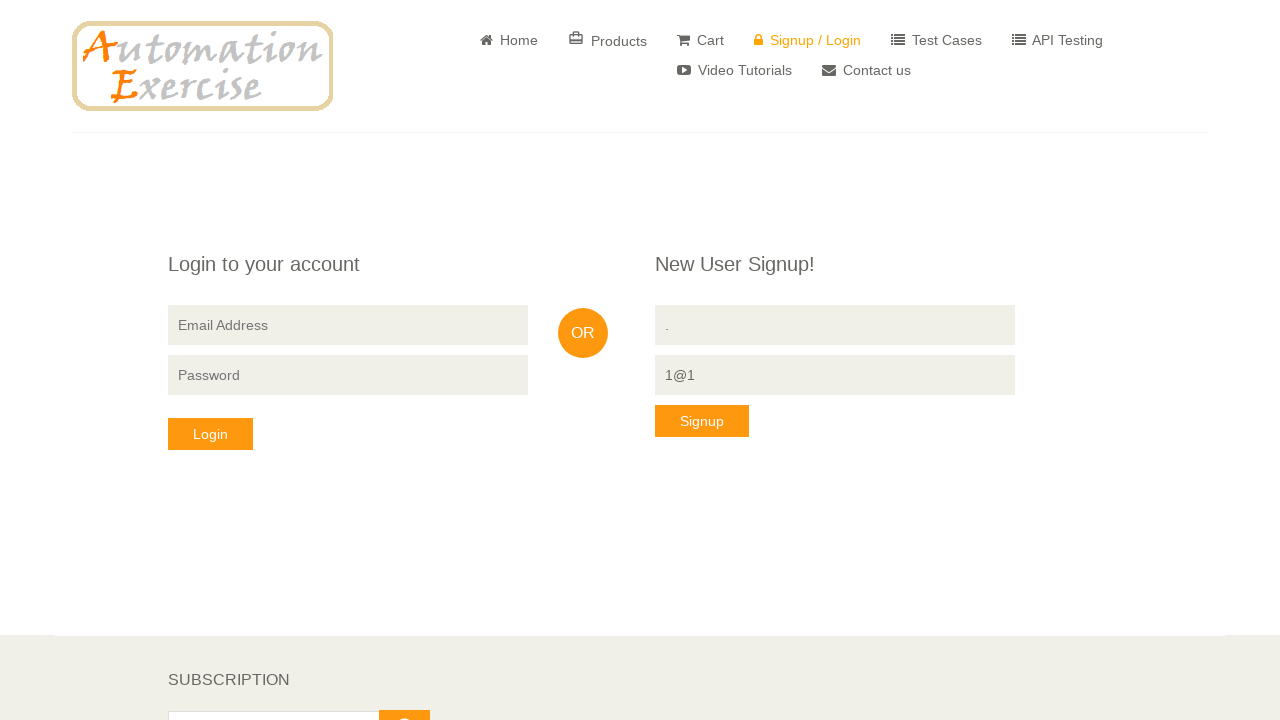

Clicked signup button to attempt registration with invalid data at (702, 421) on button[data-qa='signup-button']
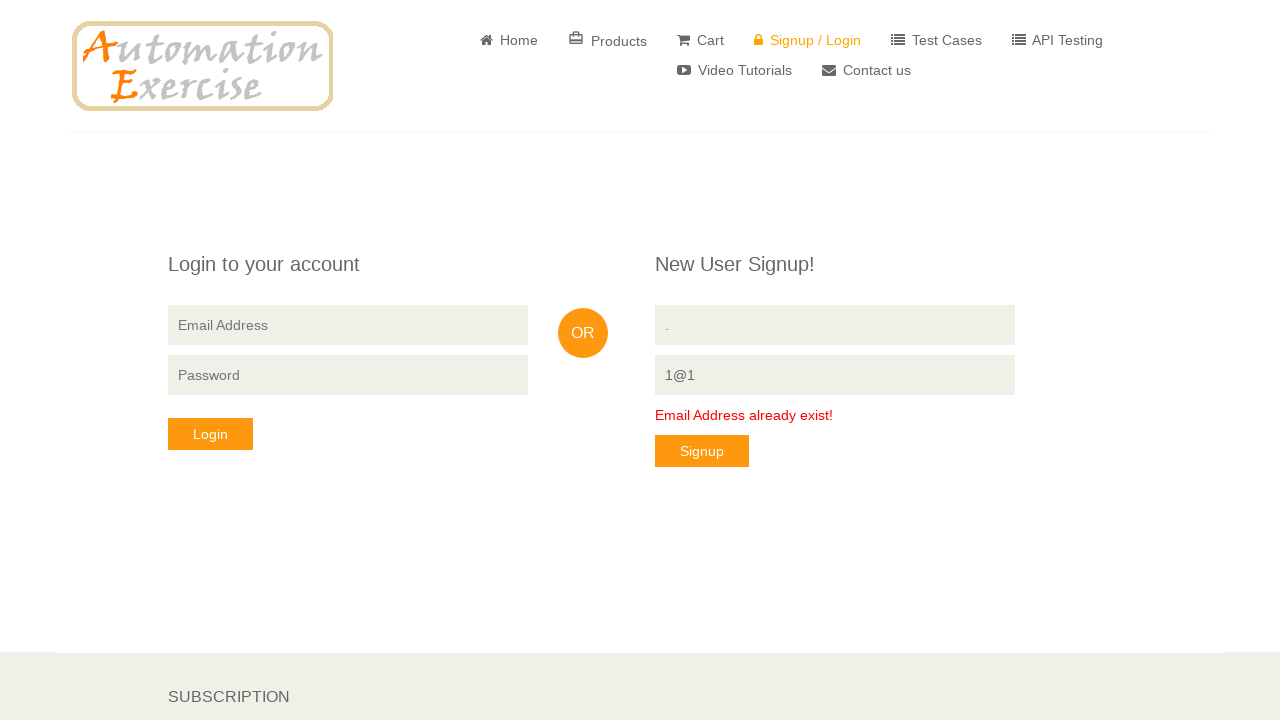

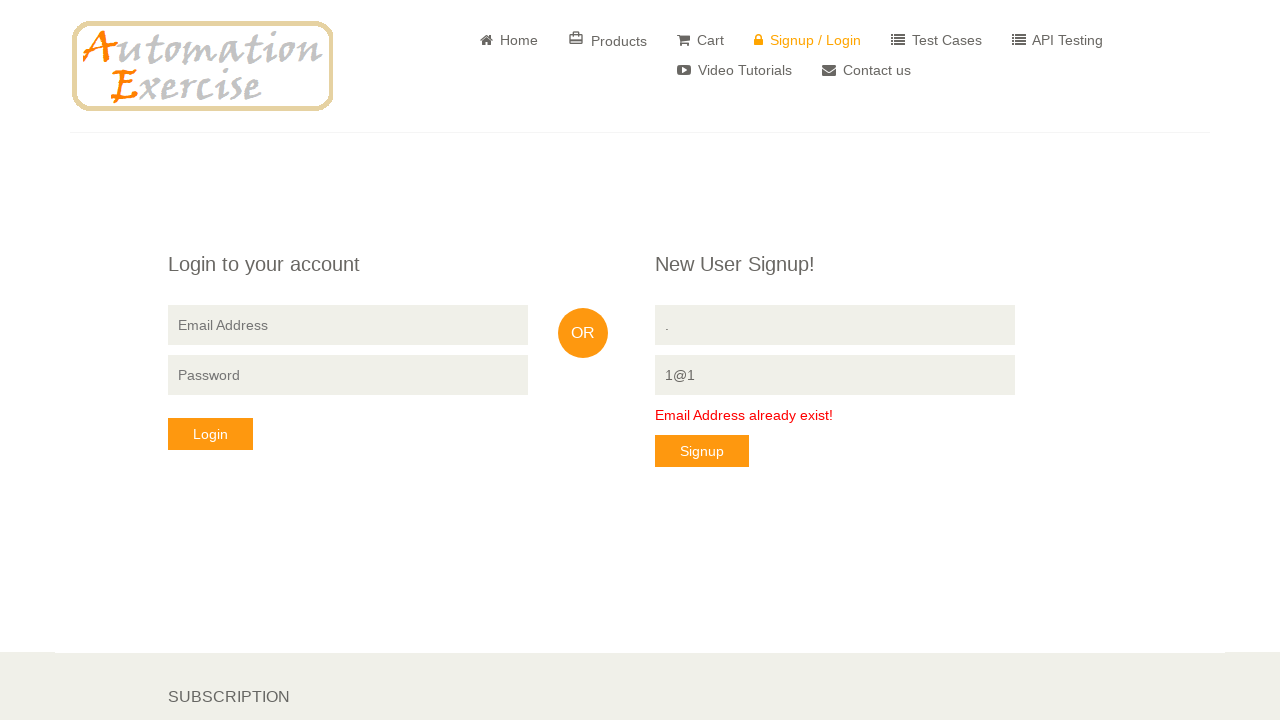